Navigates to Gmail homepage and retrieves page information including title and current URL

Starting URL: http://www.gmail.com

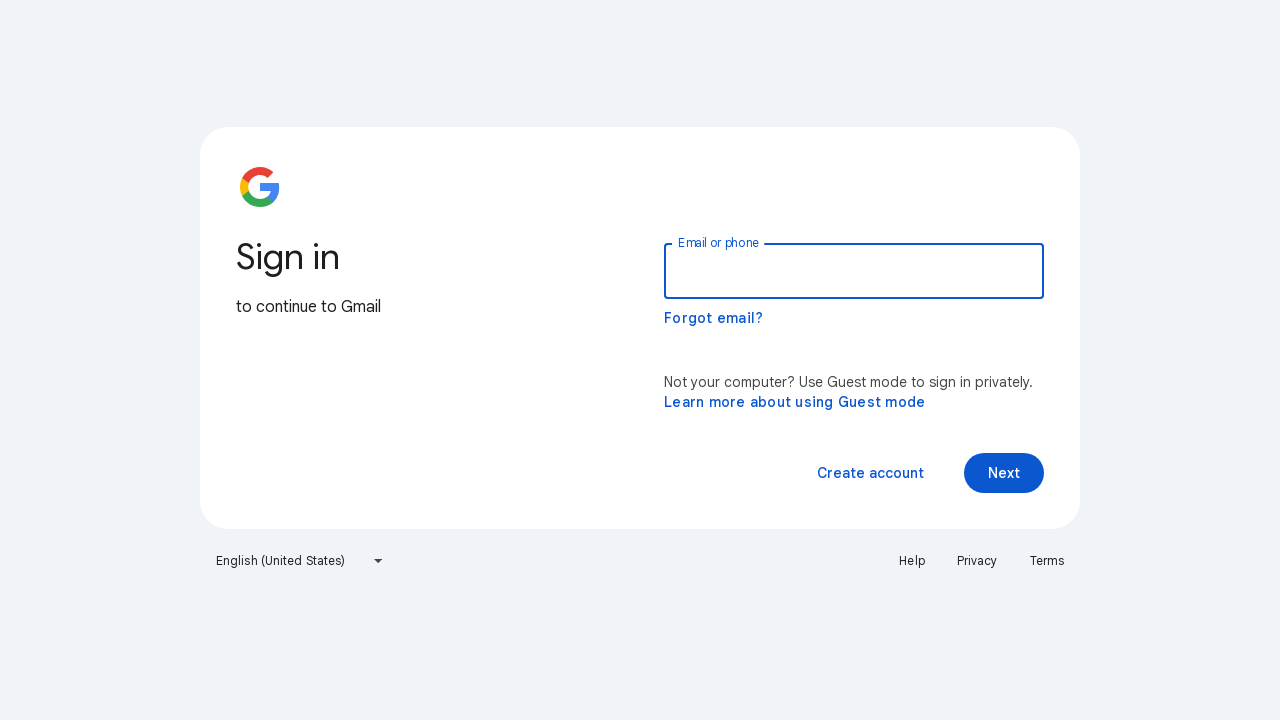

Navigated to Gmail homepage
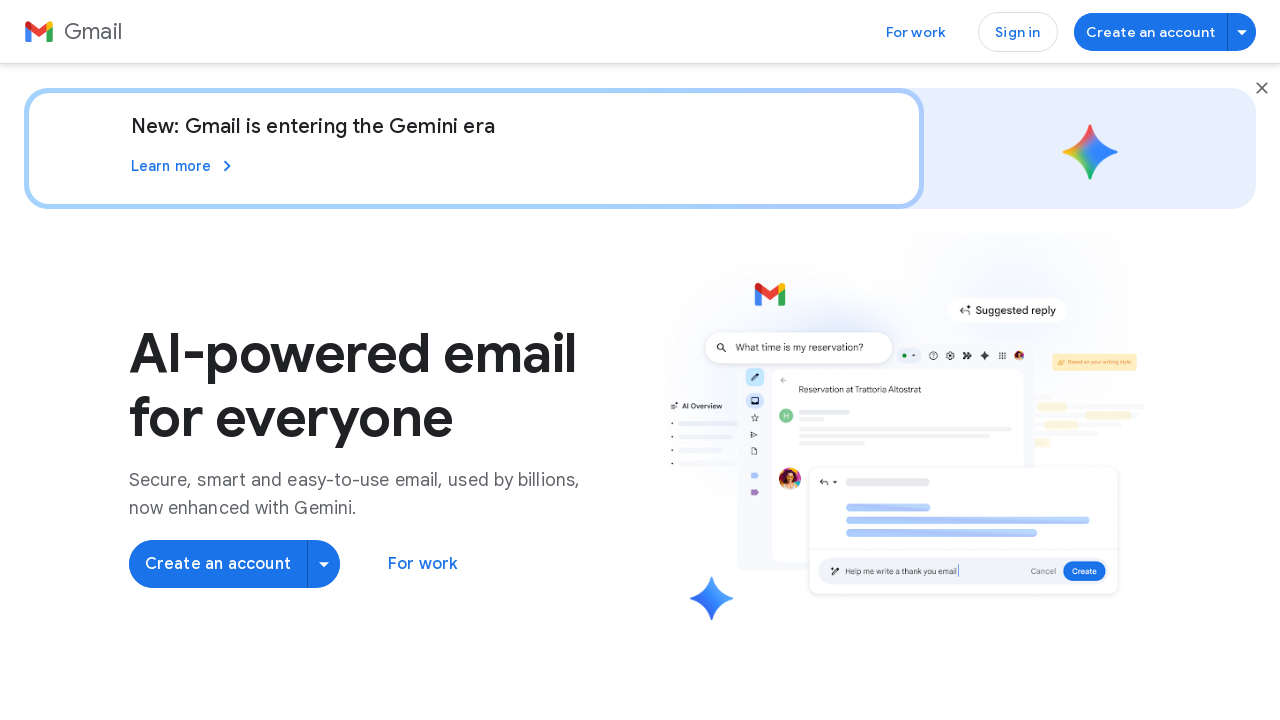

Retrieved page title
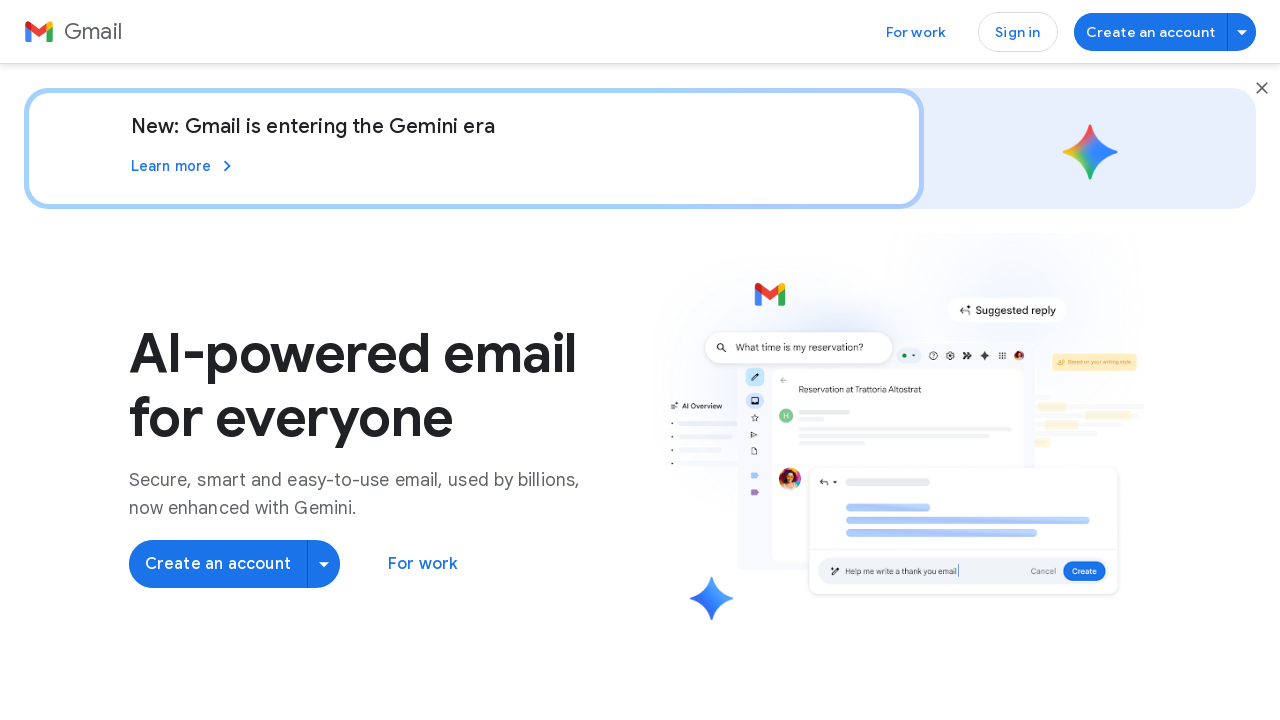

Retrieved current URL
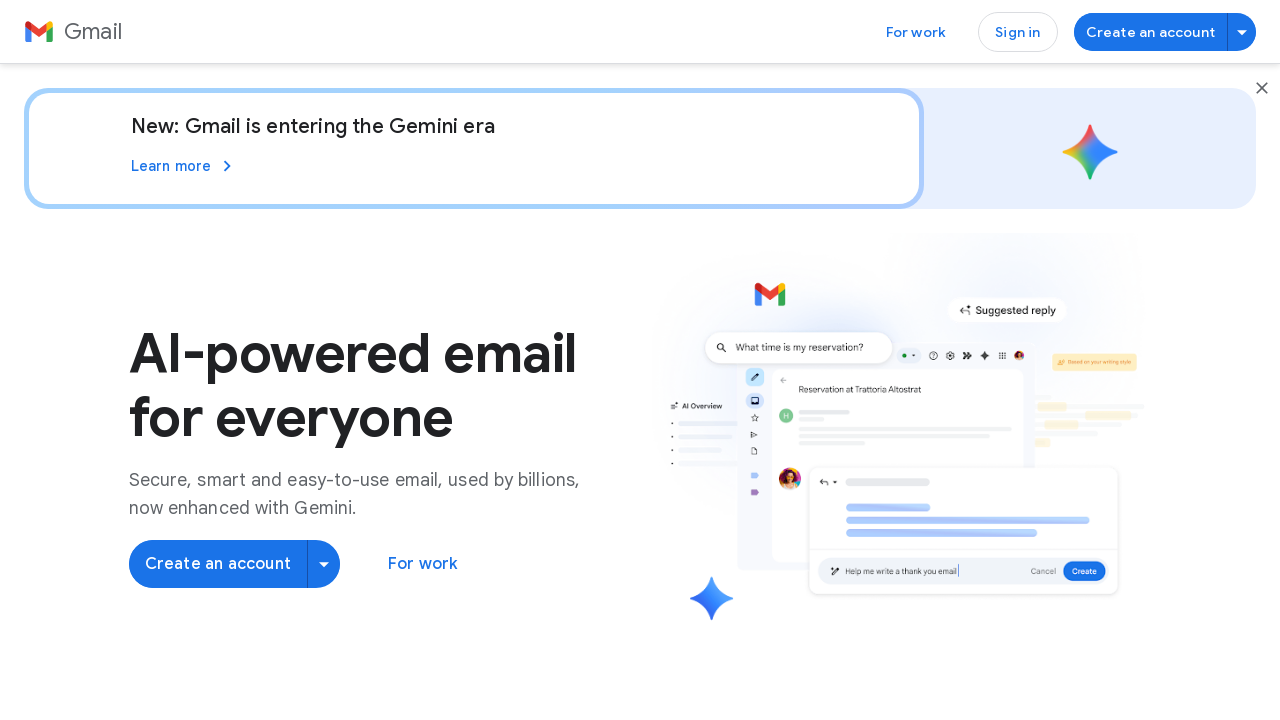

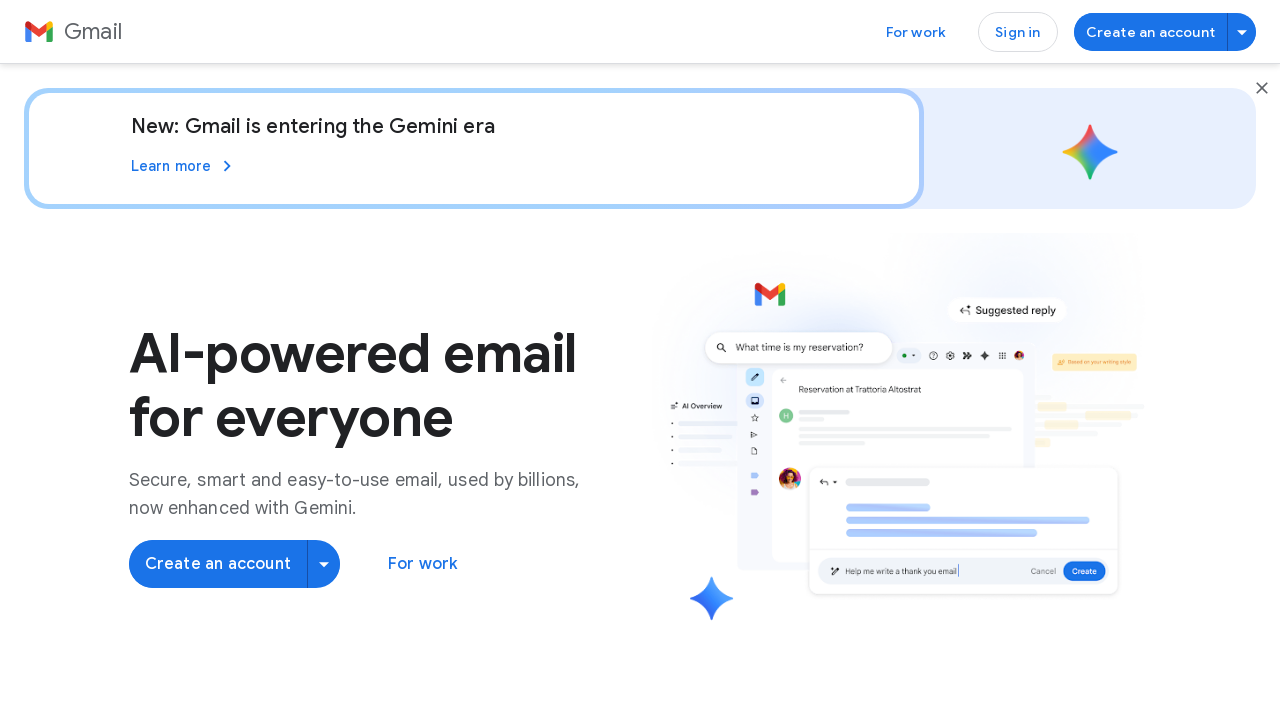